Tests A/B test opt-out by first loading the homepage, adding an opt-out cookie, then navigating to the A/B test page and verifying it shows "No A/B Test".

Starting URL: http://the-internet.herokuapp.com

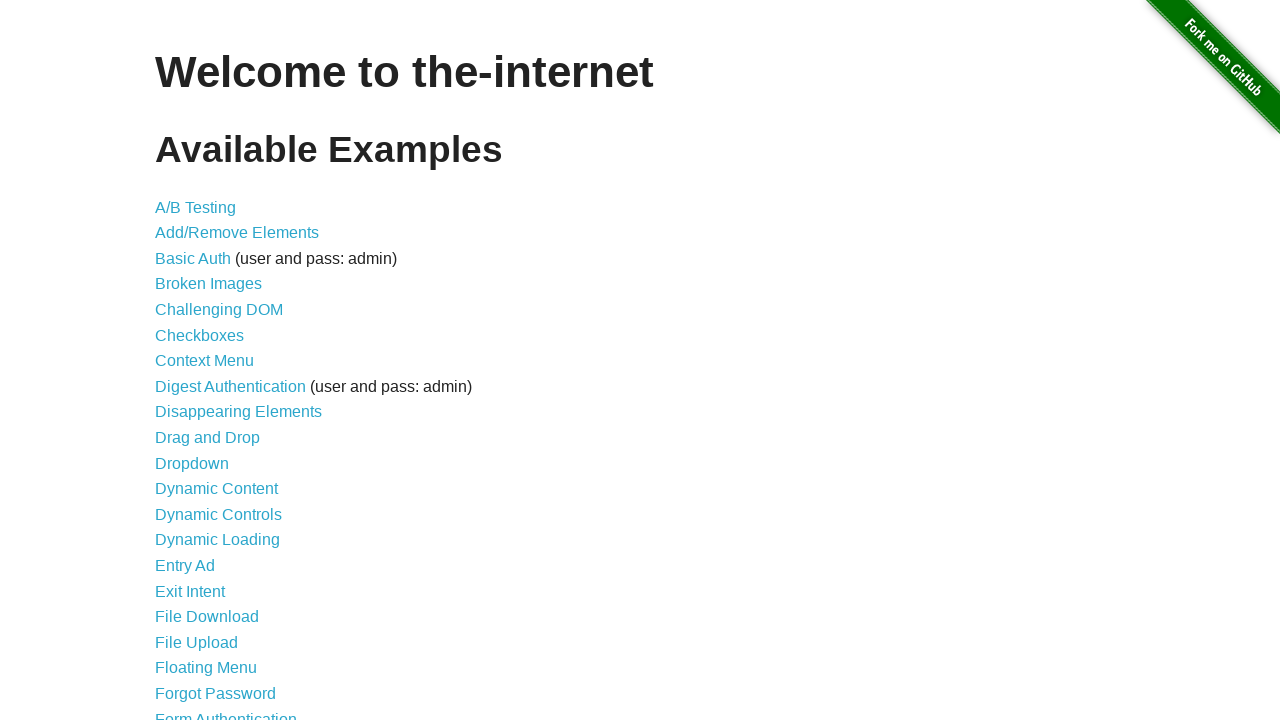

Added optimizelyOptOut cookie with value 'true' to the context
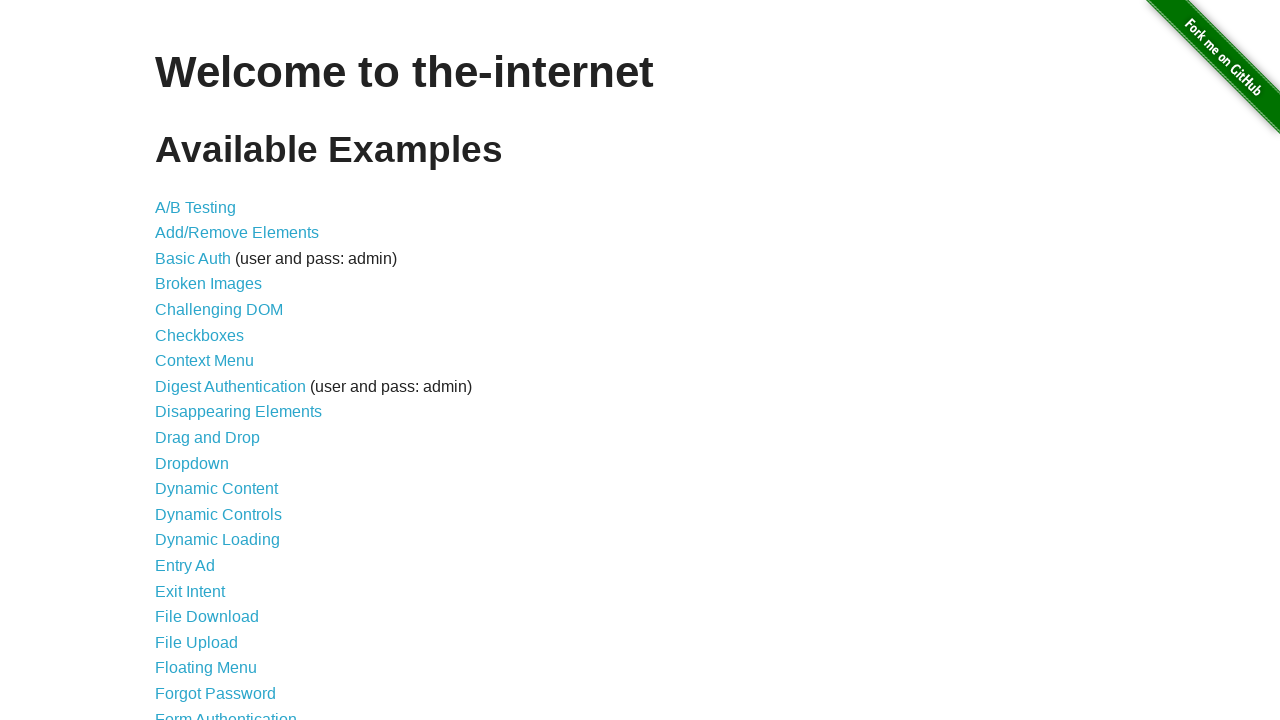

Navigated to A/B test page at http://the-internet.herokuapp.com/abtest
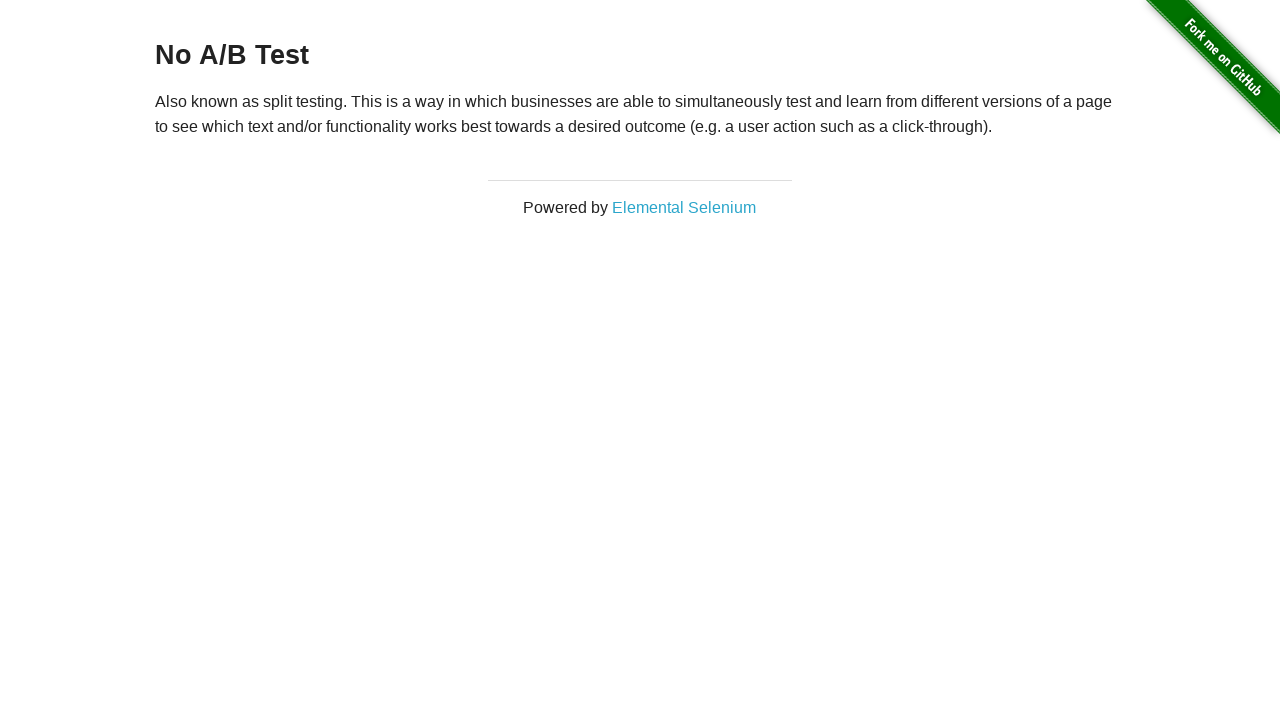

Retrieved heading text from h3 element
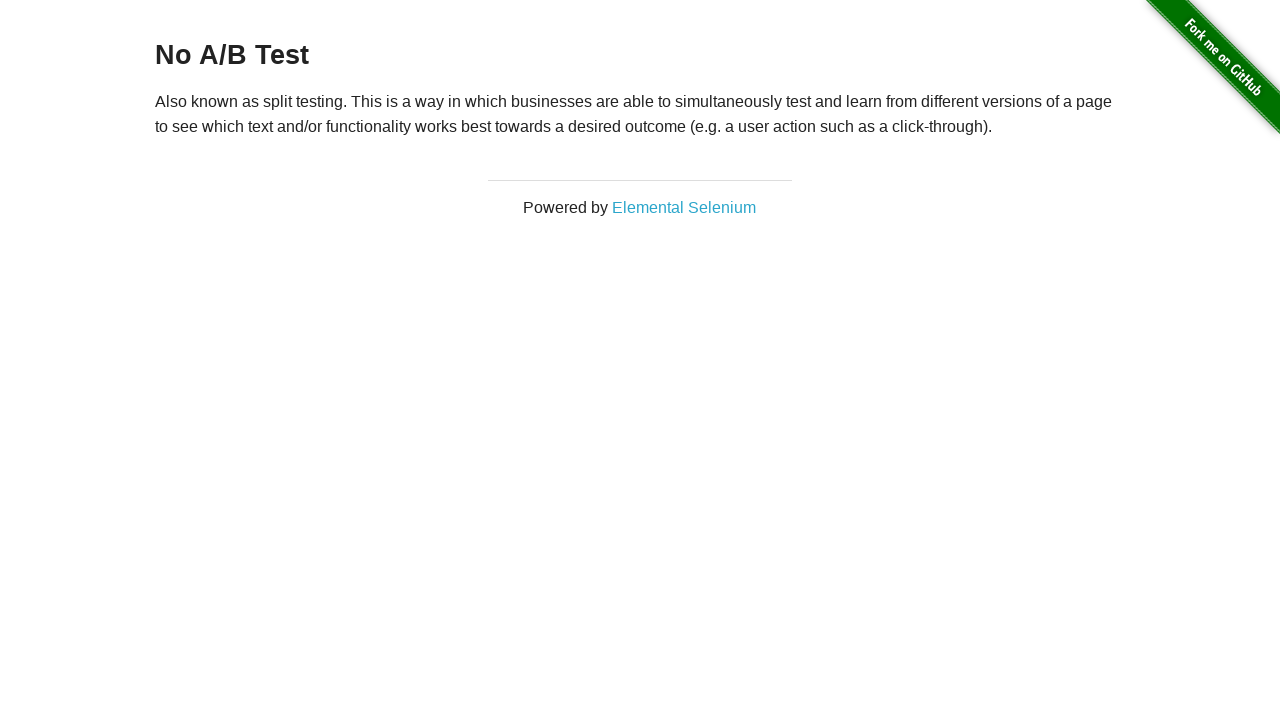

Verified heading text equals 'No A/B Test' - A/B test opt-out successful
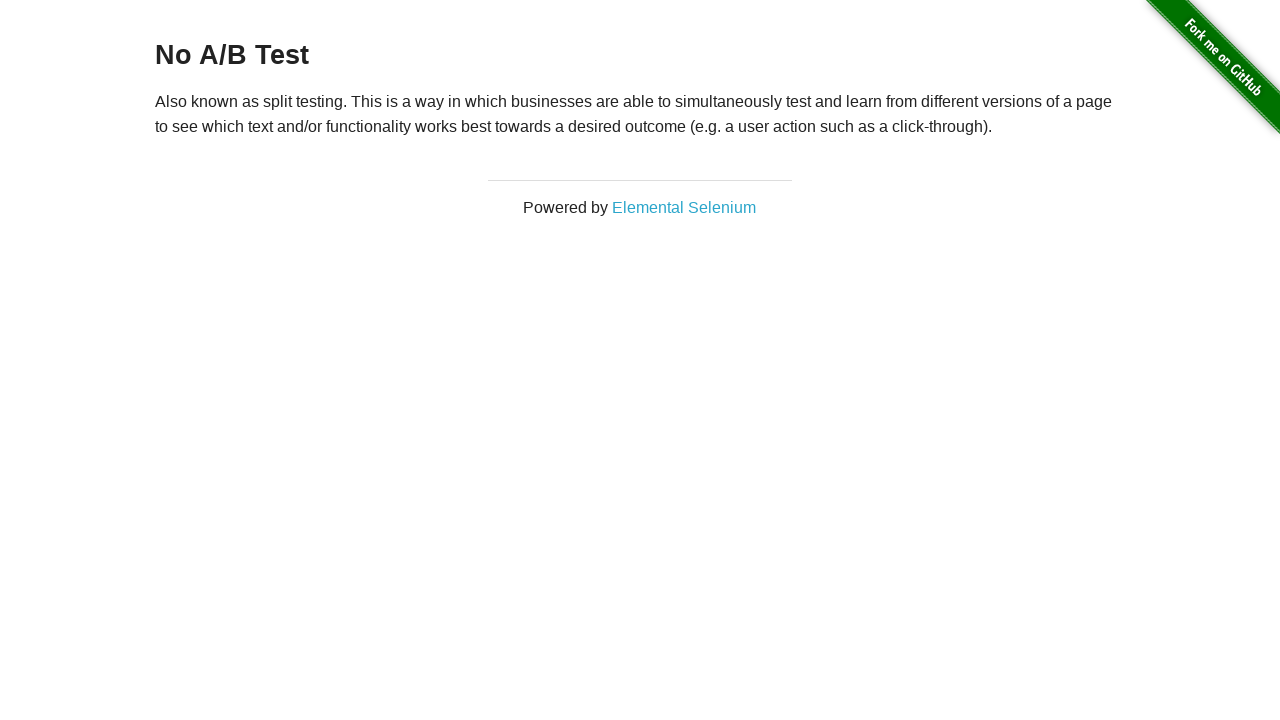

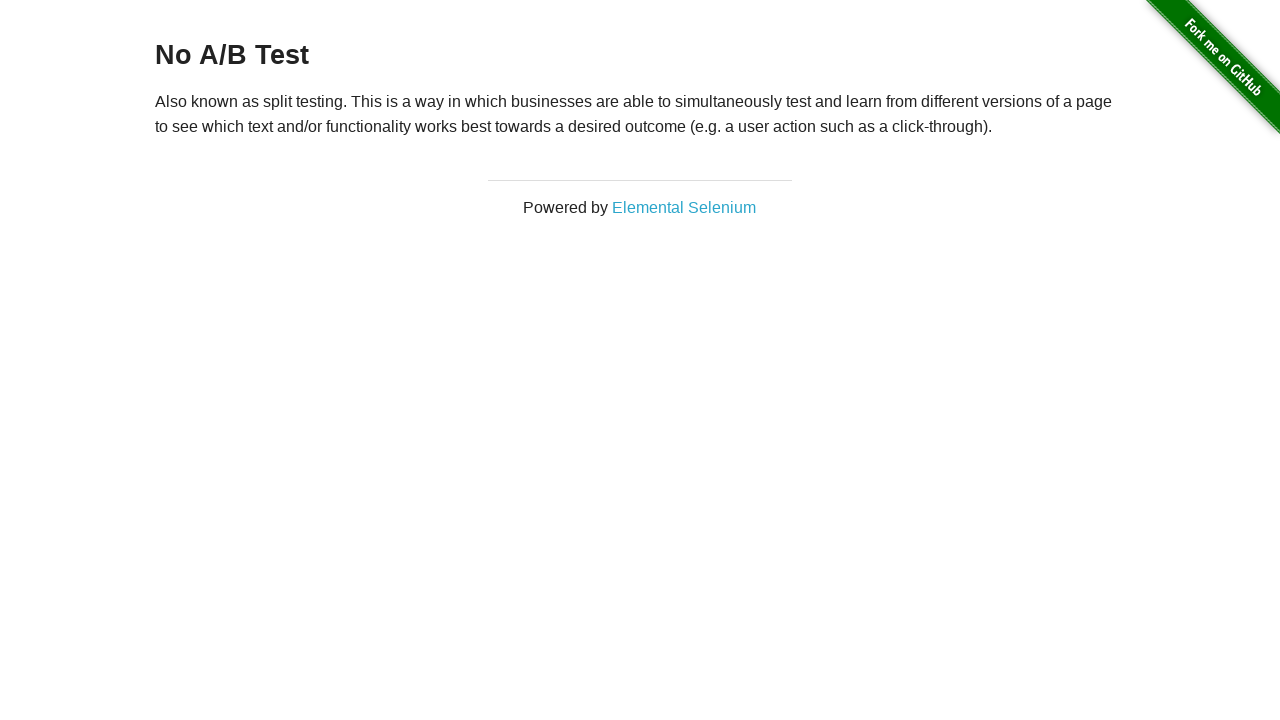